Navigates to the Form Authentication page and verifies the label texts are "Username" and "Password"

Starting URL: https://the-internet.herokuapp.com/

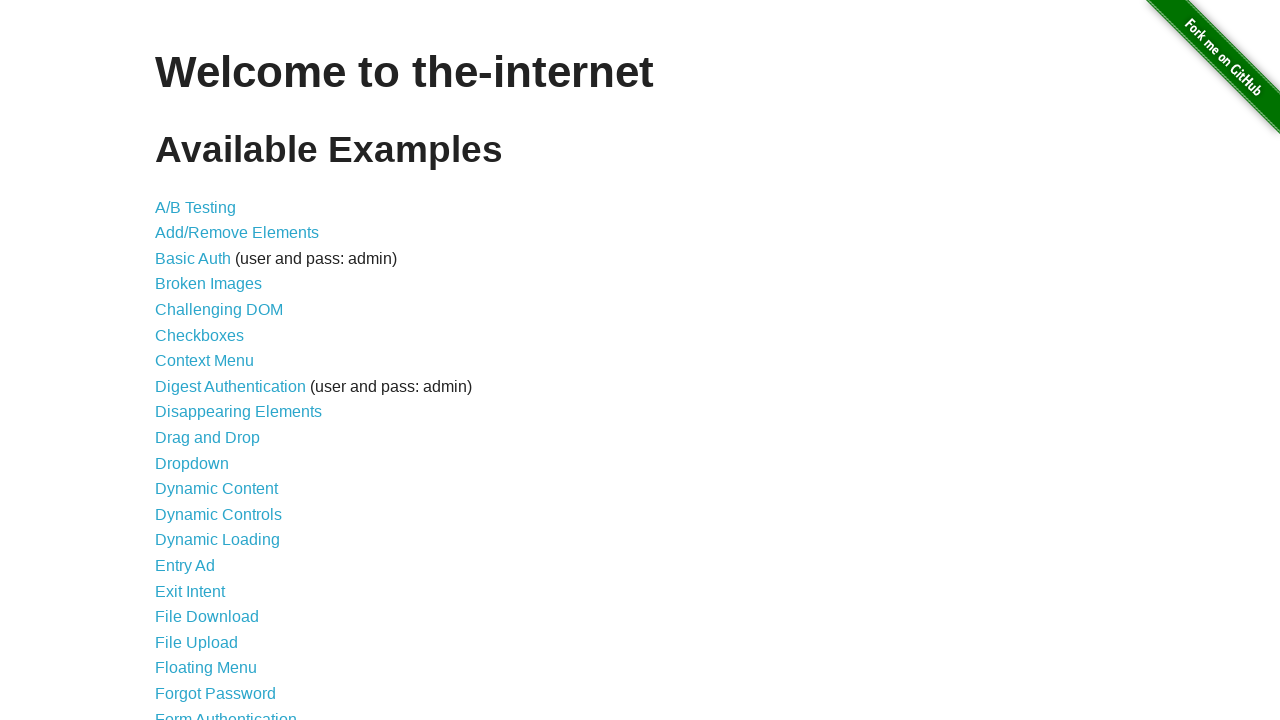

Clicked on Form Authentication link at (226, 712) on text=Form Authentication
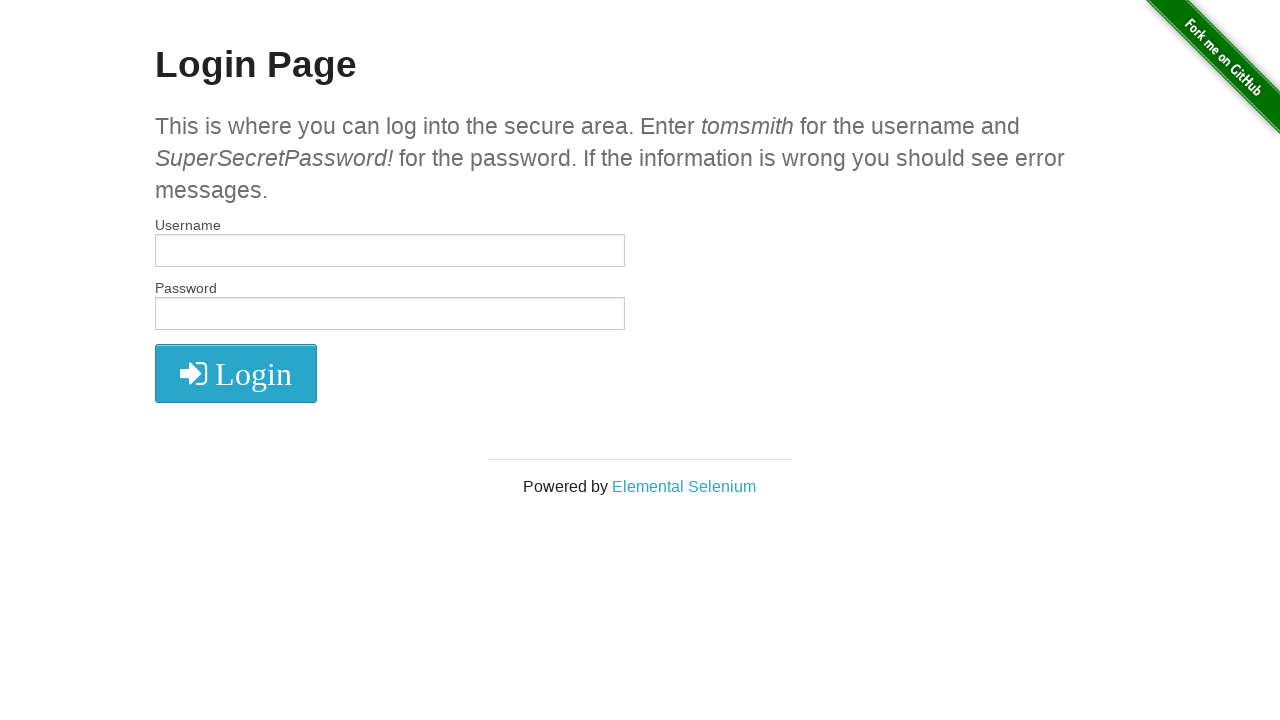

Verified first label text is 'Username'
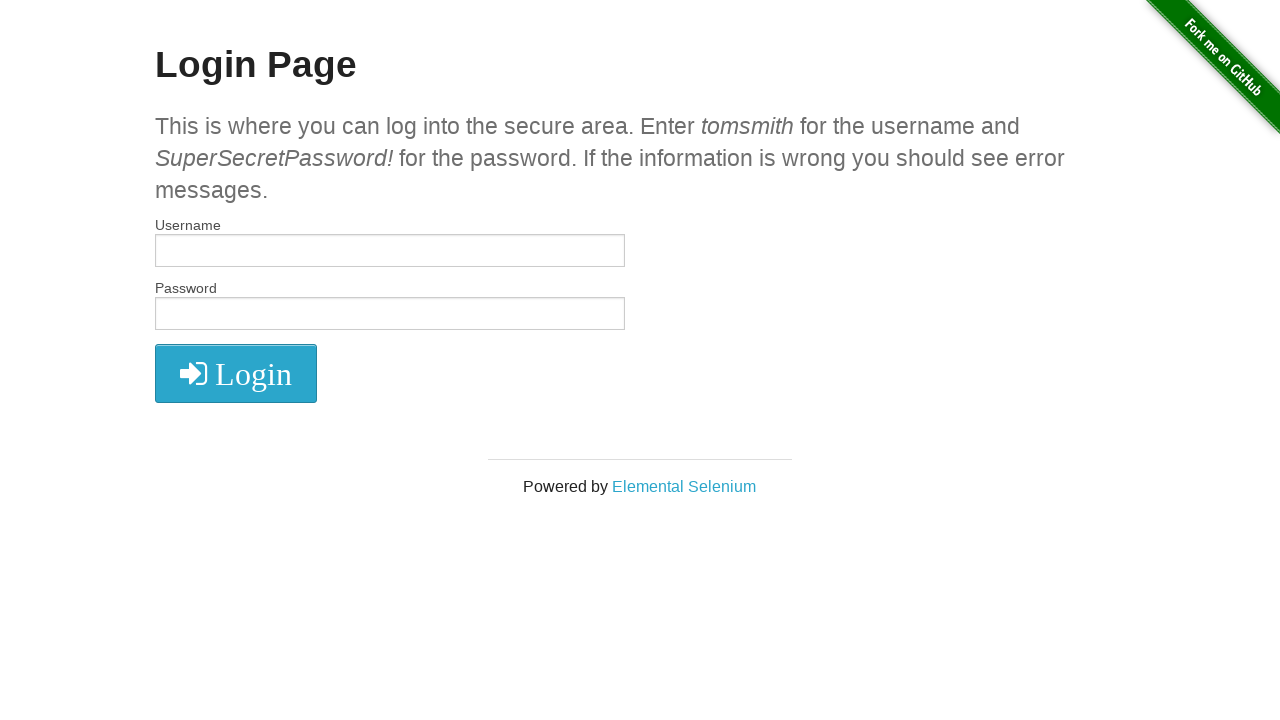

Verified second label text is 'Password'
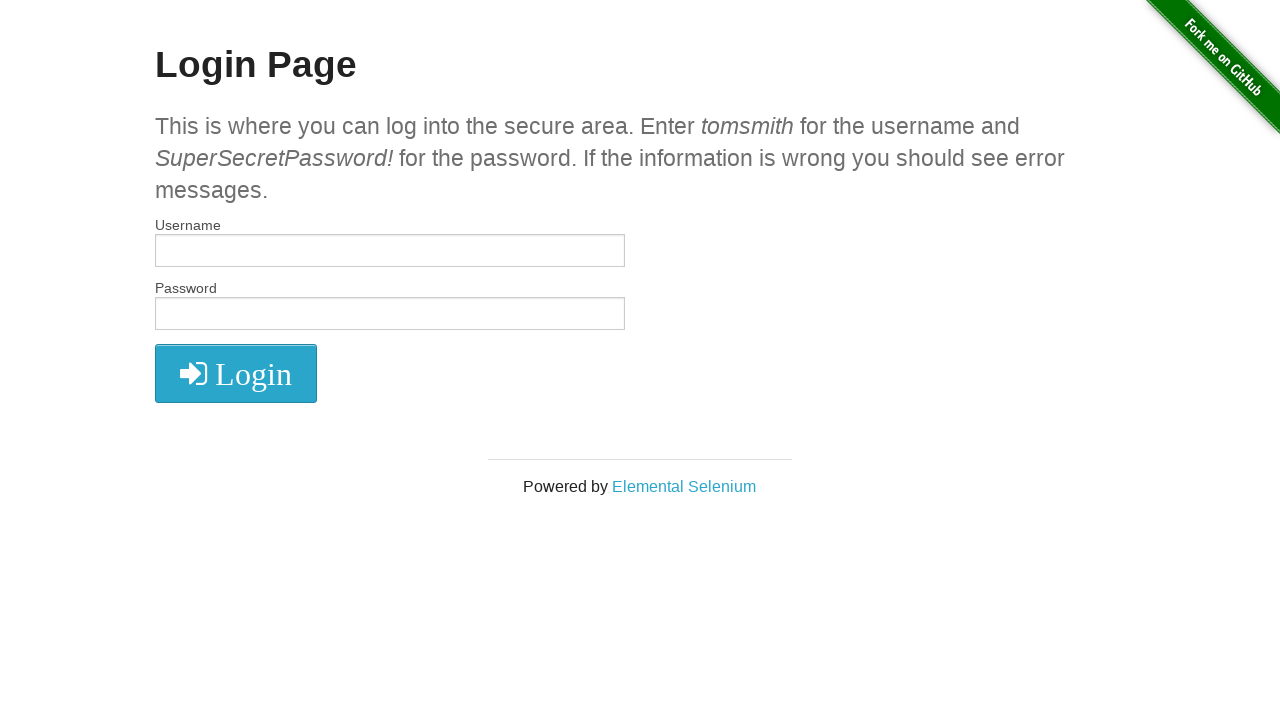

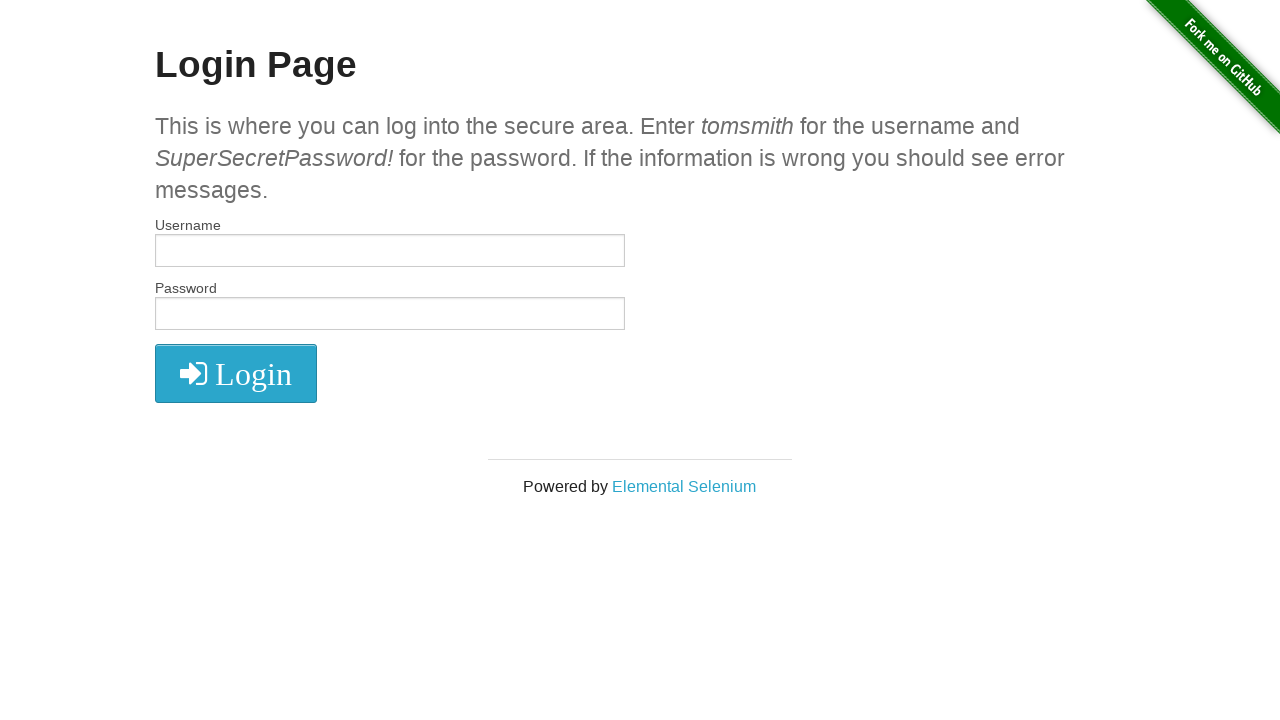